Clicks a link to open a new tab and switches between the original and new tab

Starting URL: https://codenboxautomationlab.com/practice/

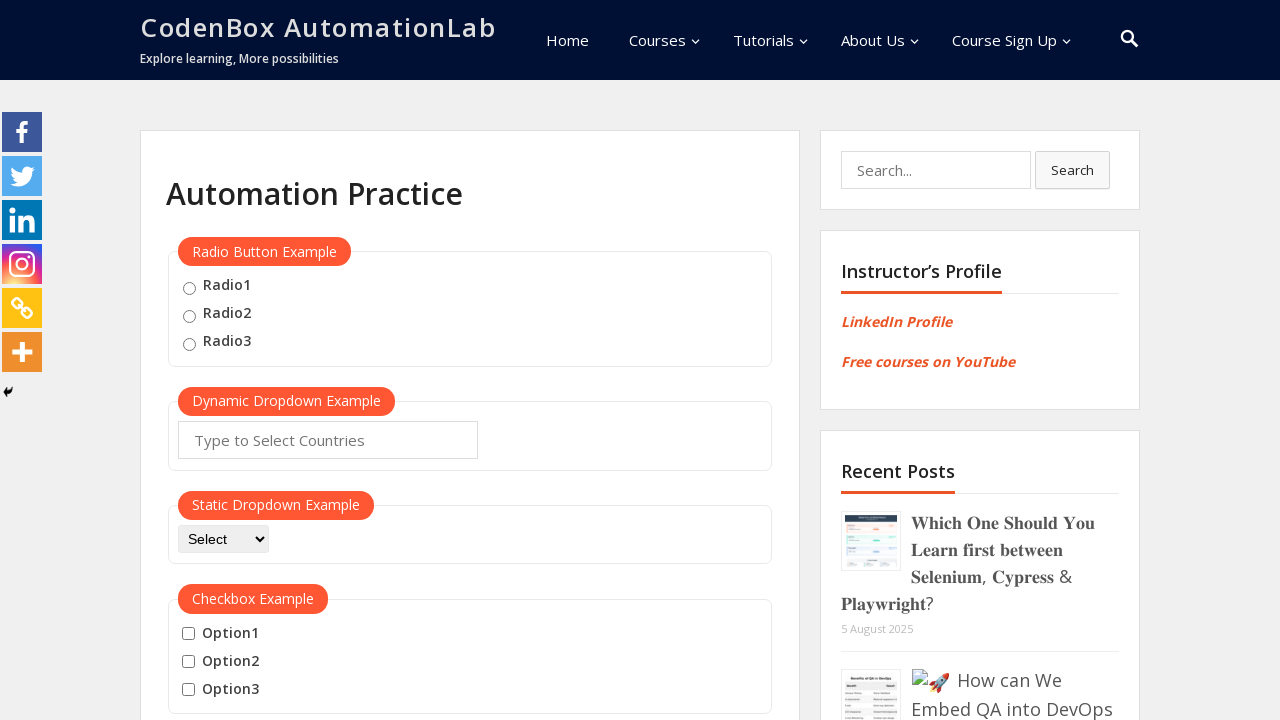

Clicked #opentab link to open new tab at (210, 361) on #opentab
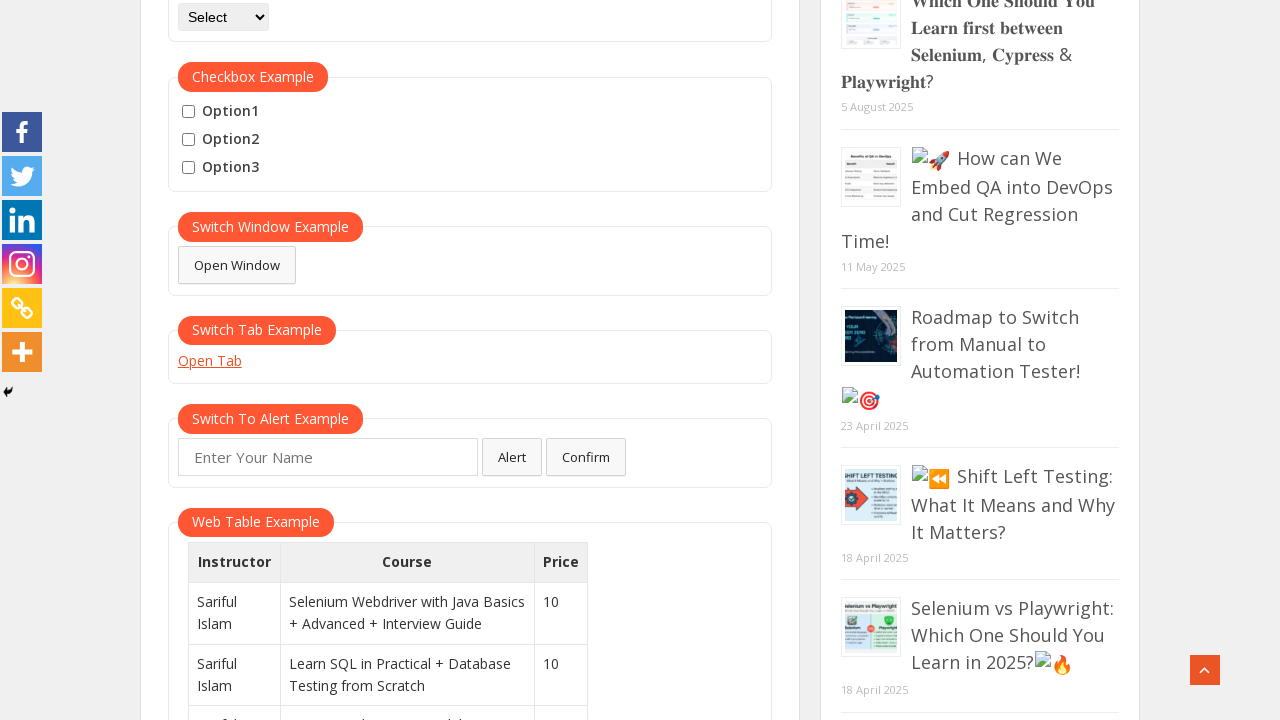

New tab loaded completely
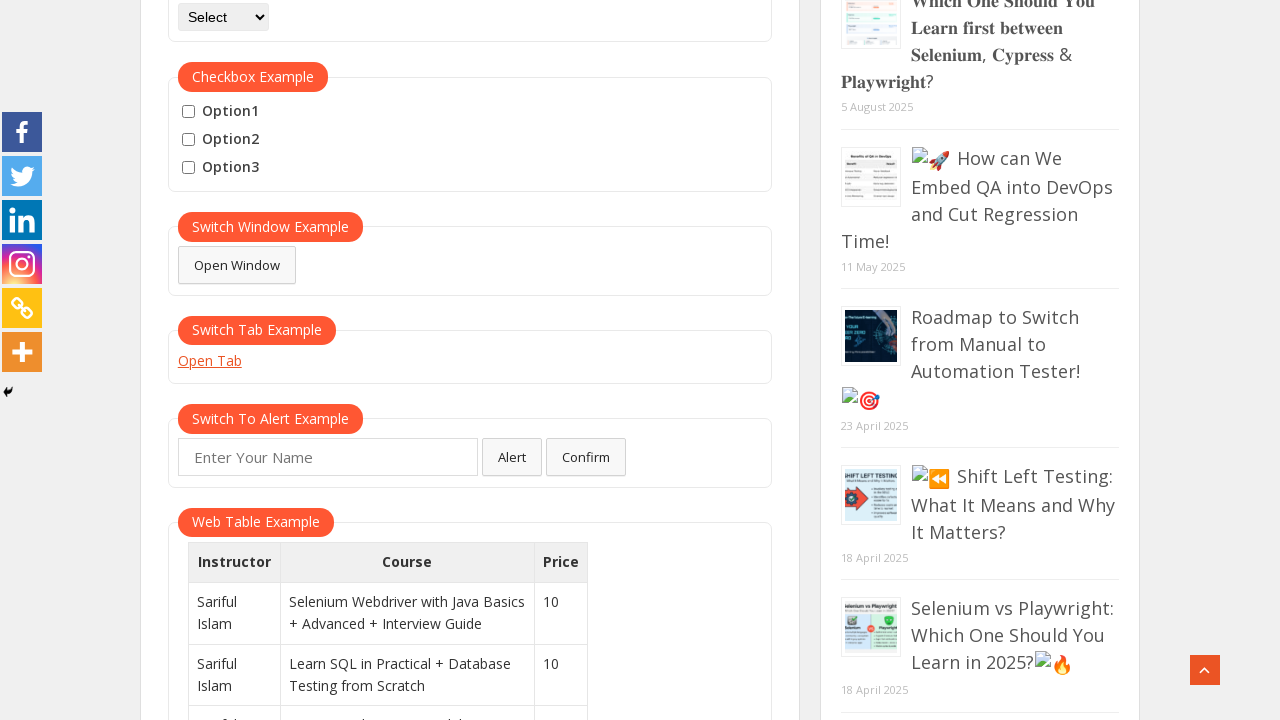

Switched back to original tab
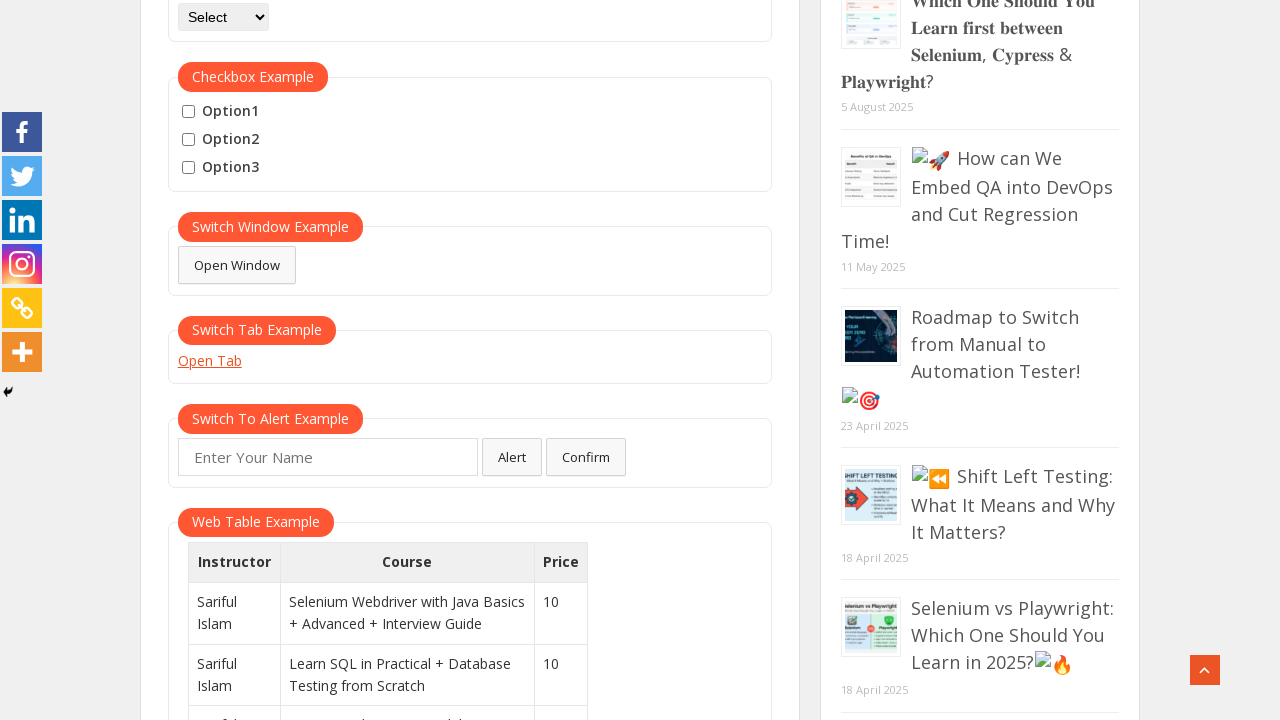

Closed new tab
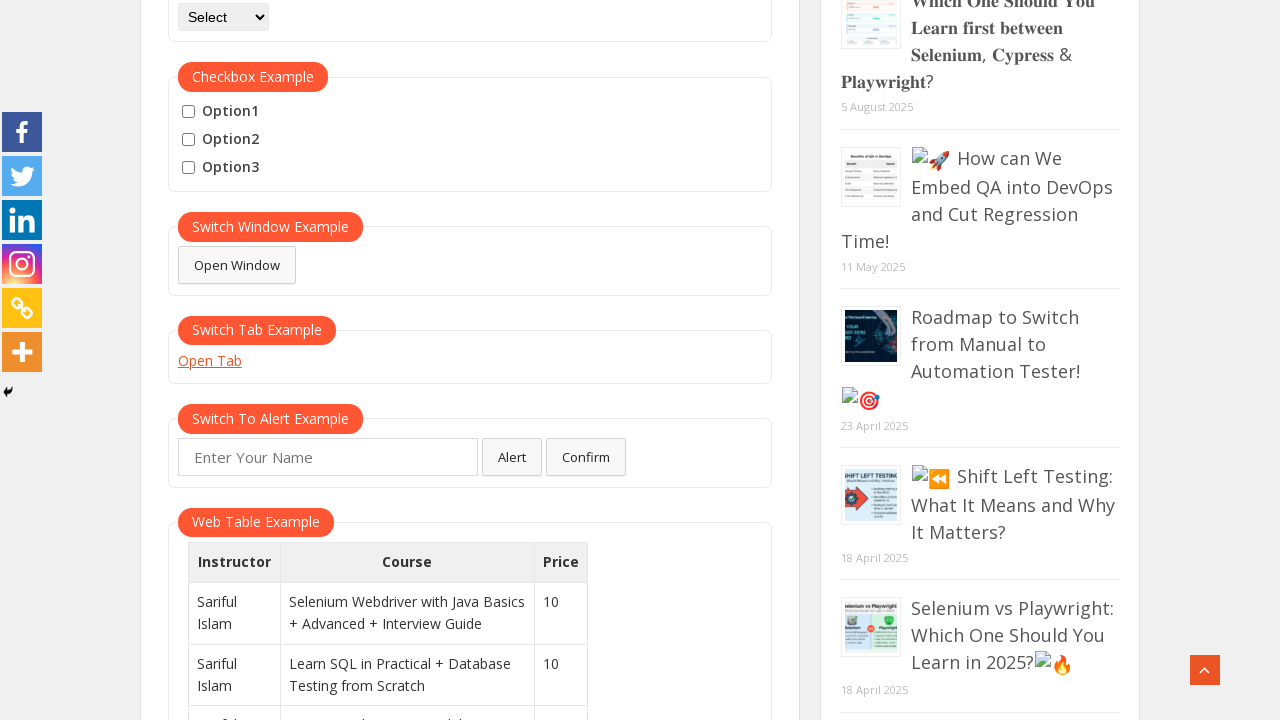

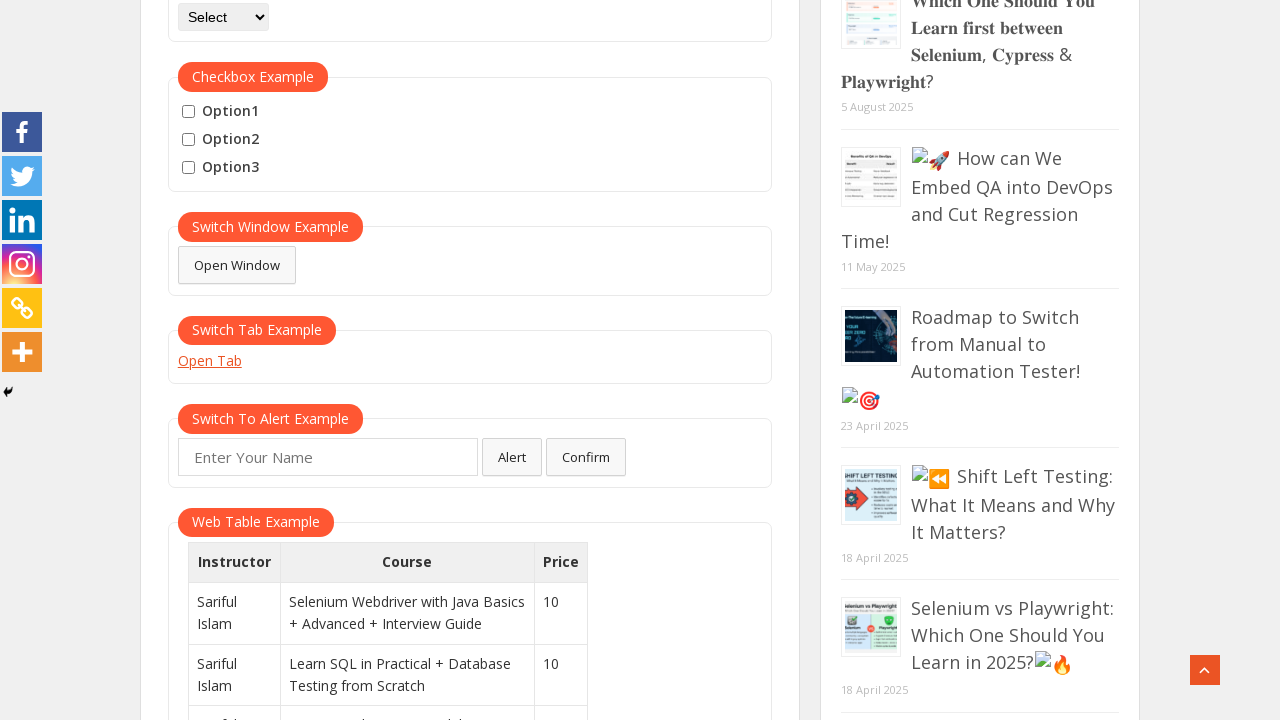